Tests the BooksByMood website by selecting a mood (happy), waiting for book recommendations to load, and navigating to the next book recommendation.

Starting URL: https://booksbymood.com/

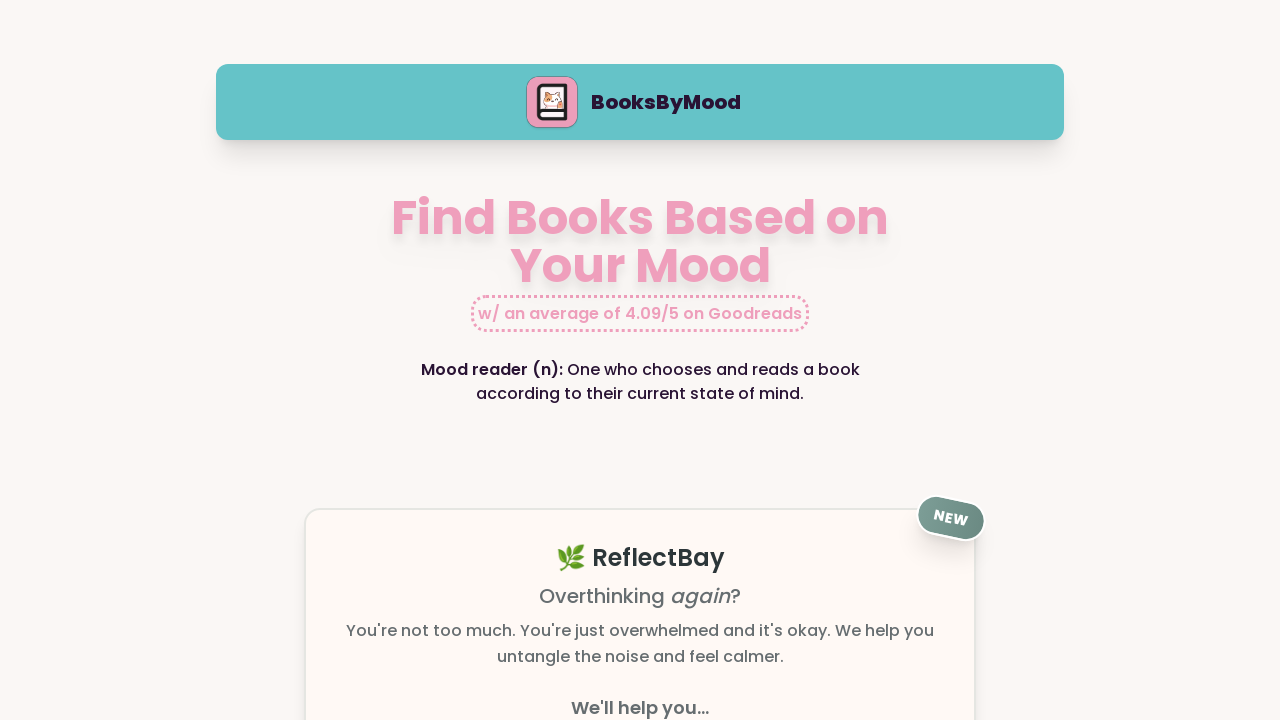

Waited for mood selection options to load
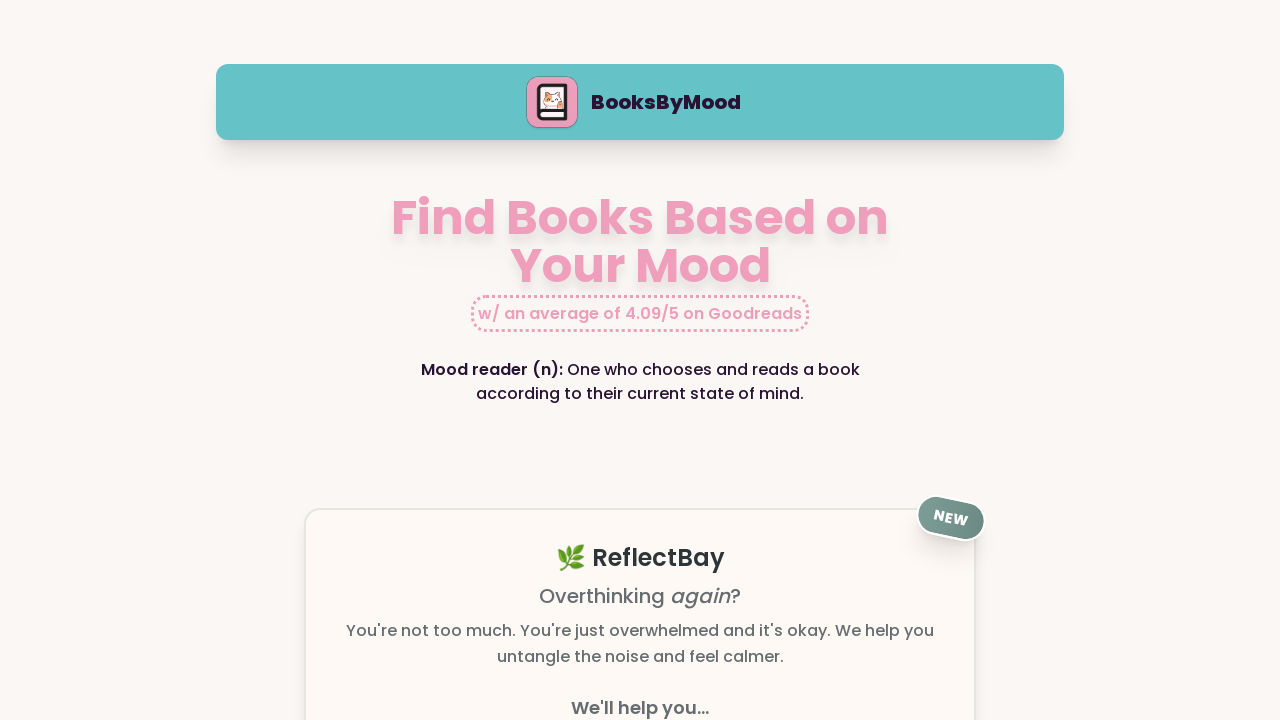

Selected 'happy' mood option at (357, 360) on text=happy
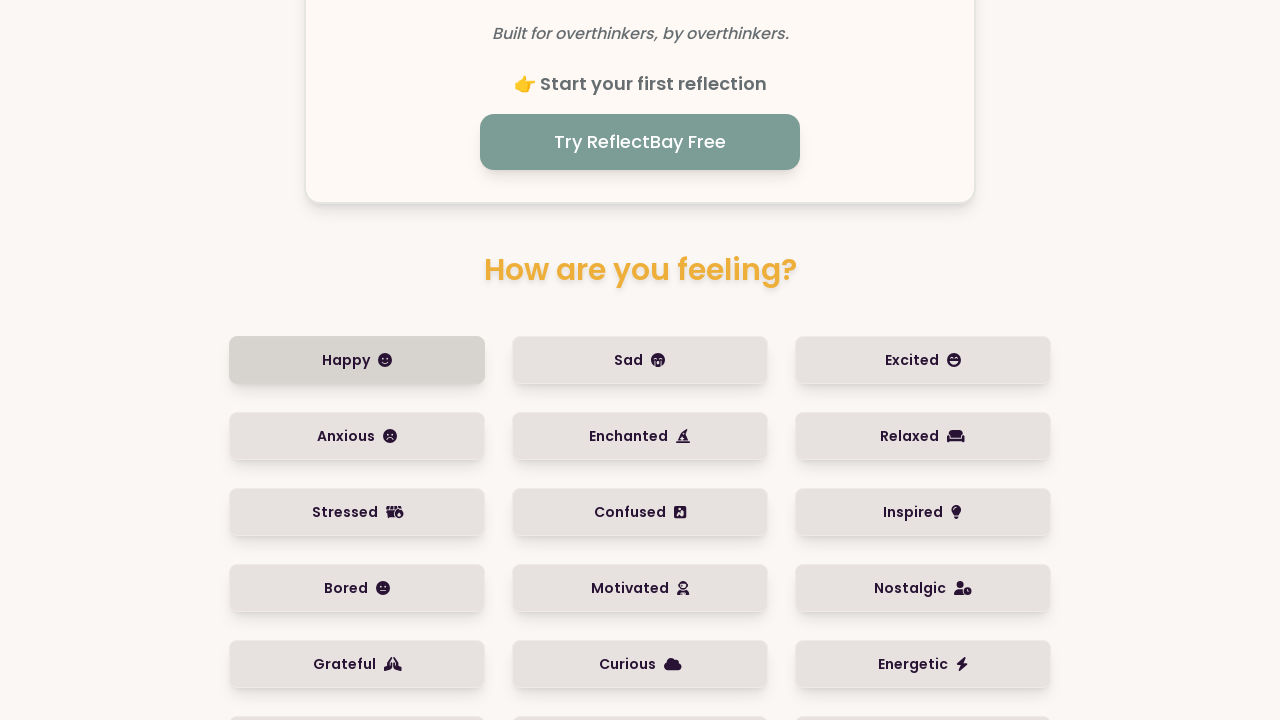

Scrolled to 'Next Book' button
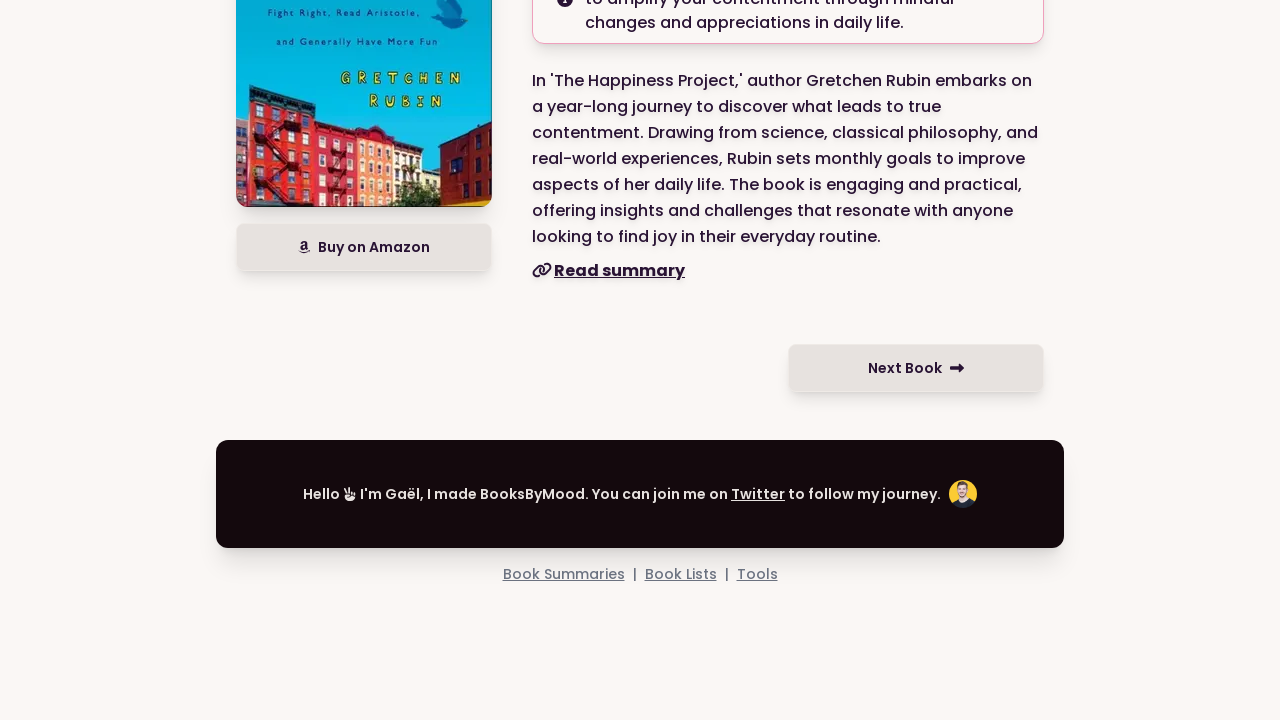

Clicked 'Next Book' button to navigate to next recommendation at (916, 368) on text=Next Book
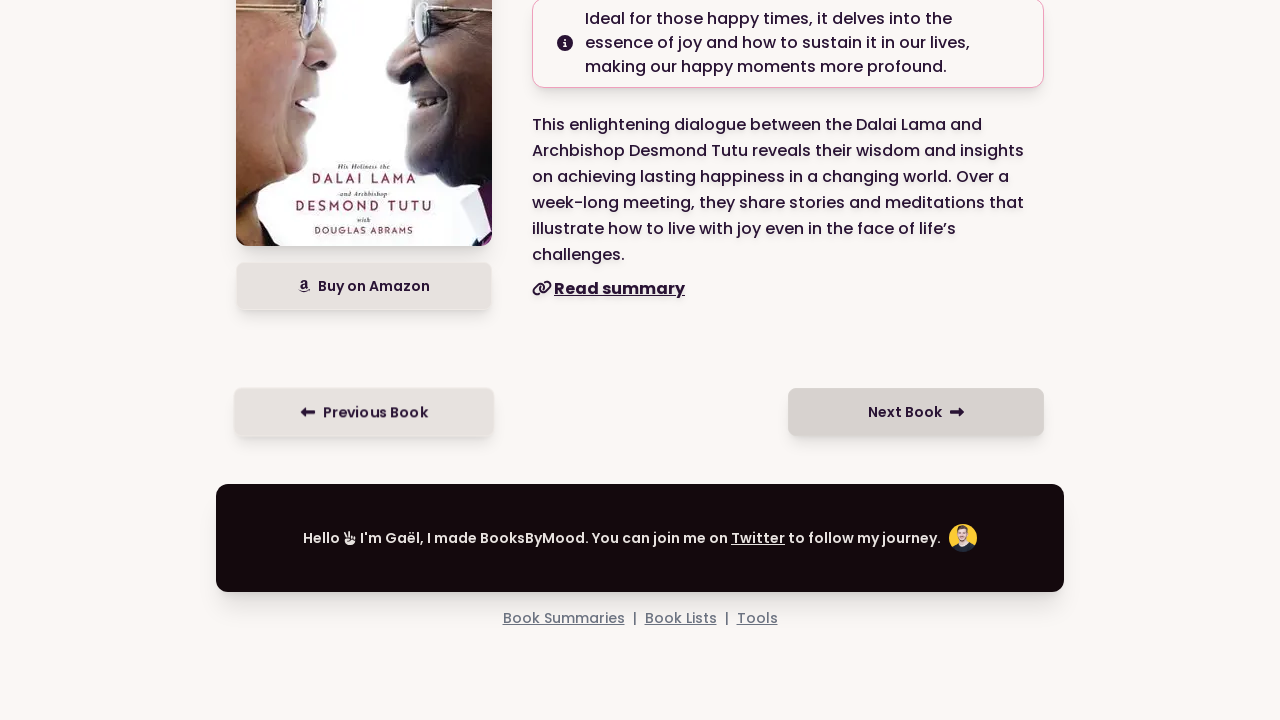

Waited for new book information to load
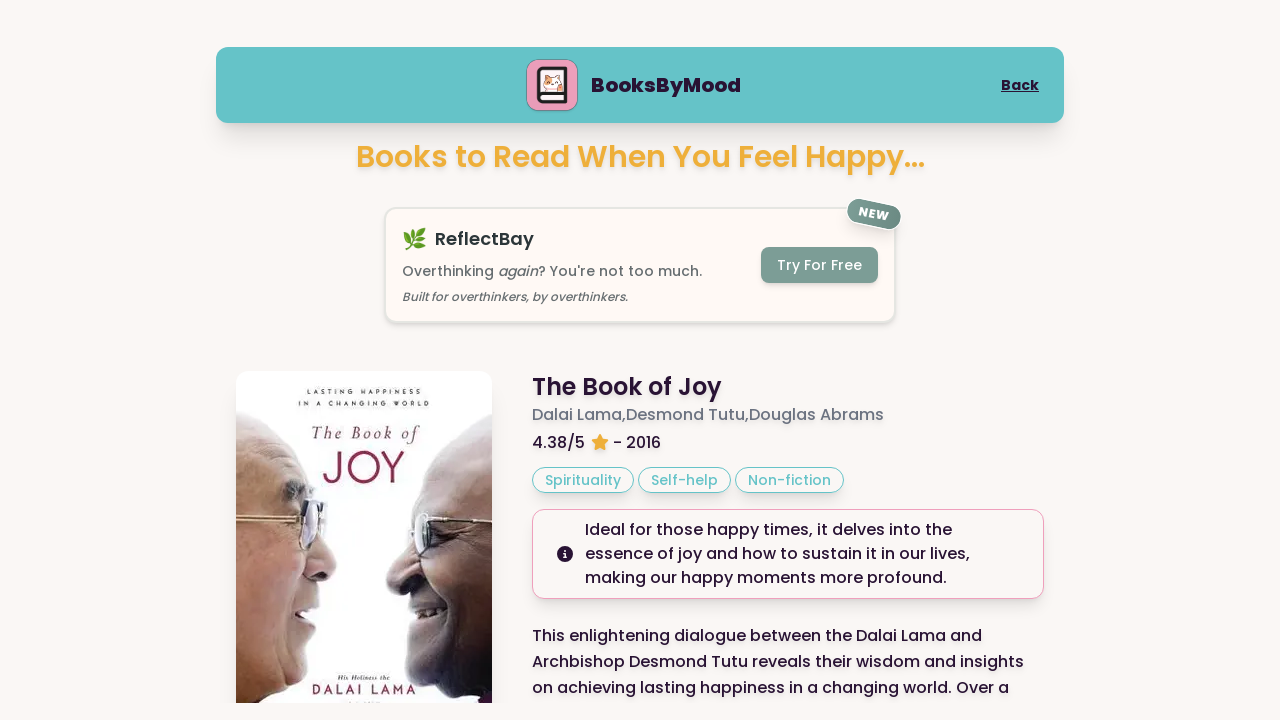

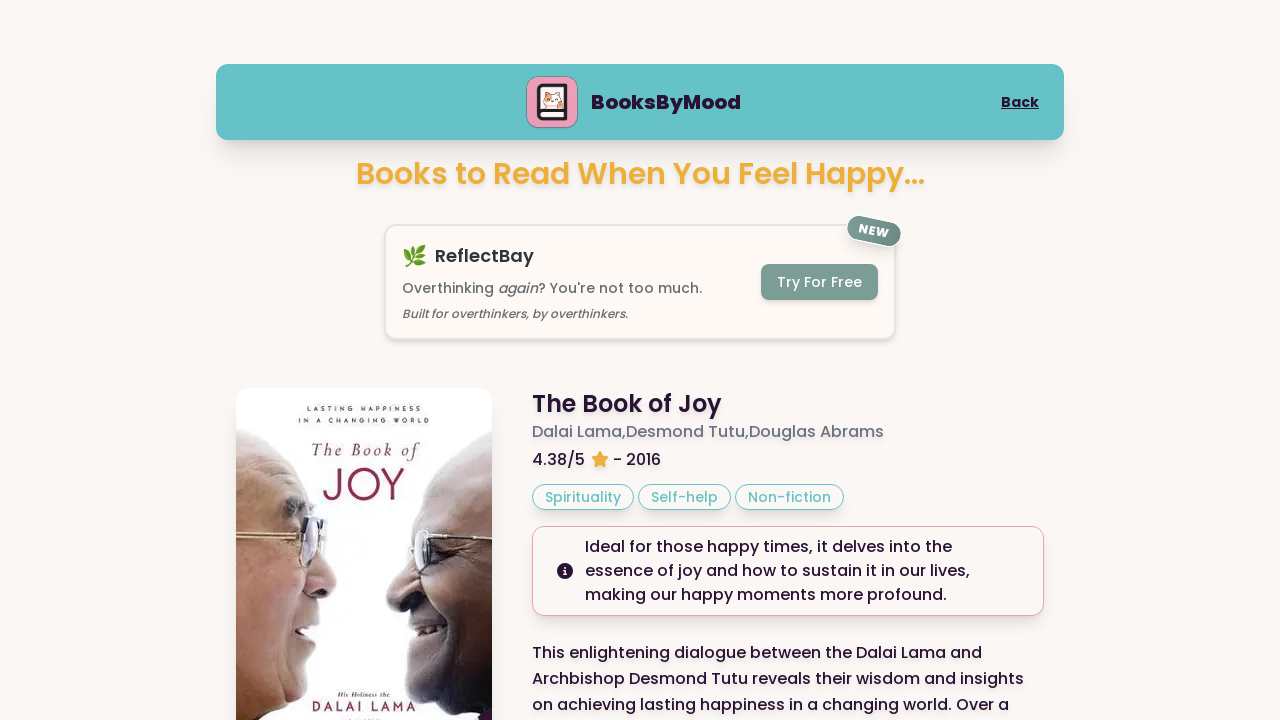